Tests double-click functionality on a button element that triggers an alert, then accepts the alert

Starting URL: https://only-testing-blog.blogspot.com/

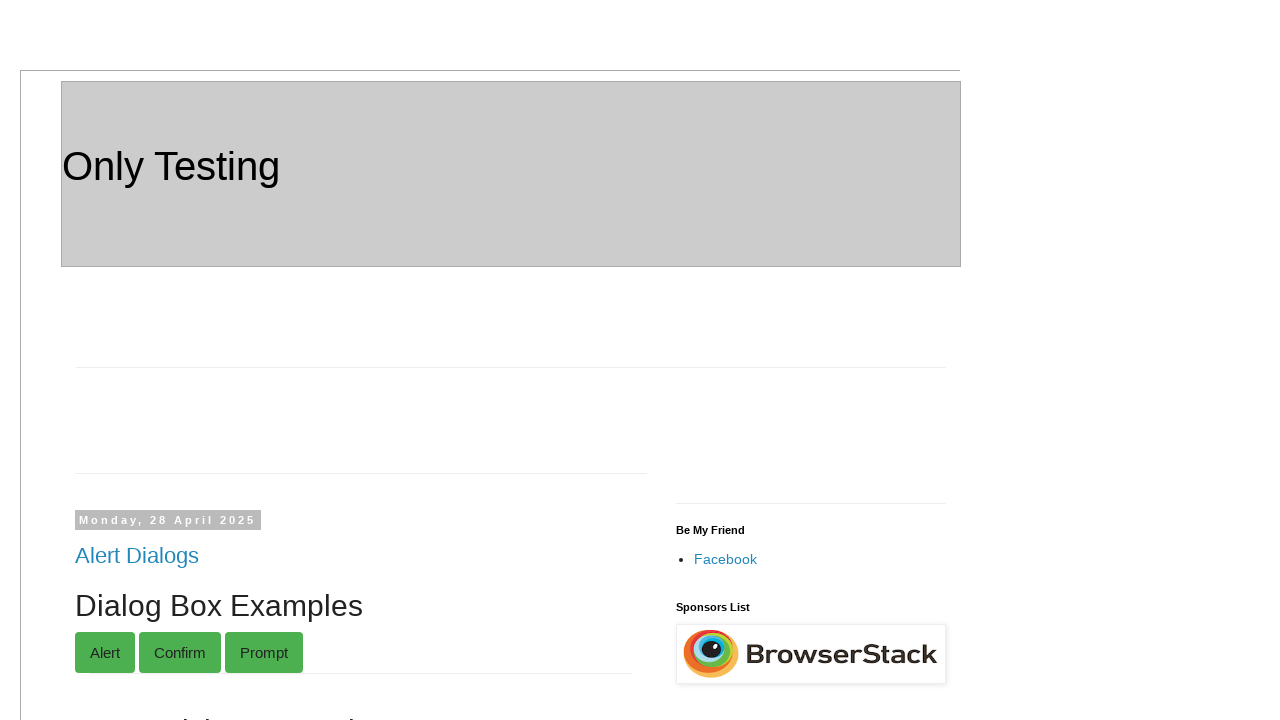

Located the button element to double-click
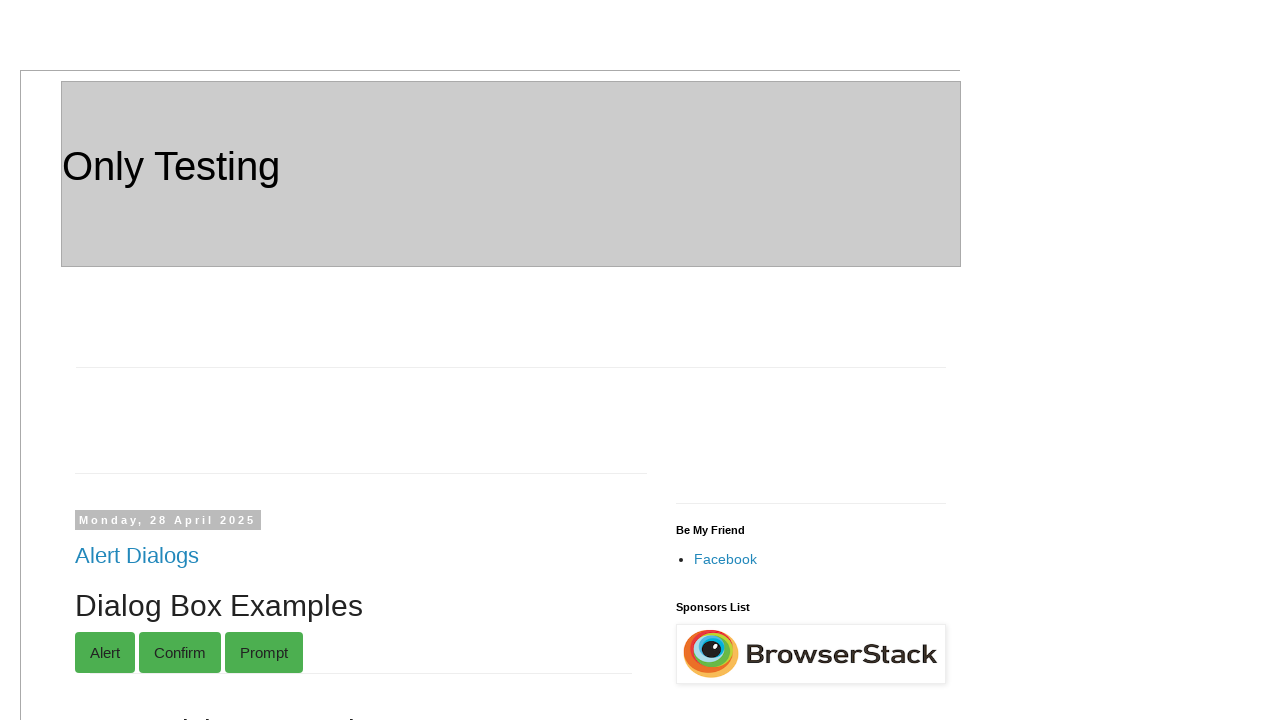

Set up dialog handler to accept alerts
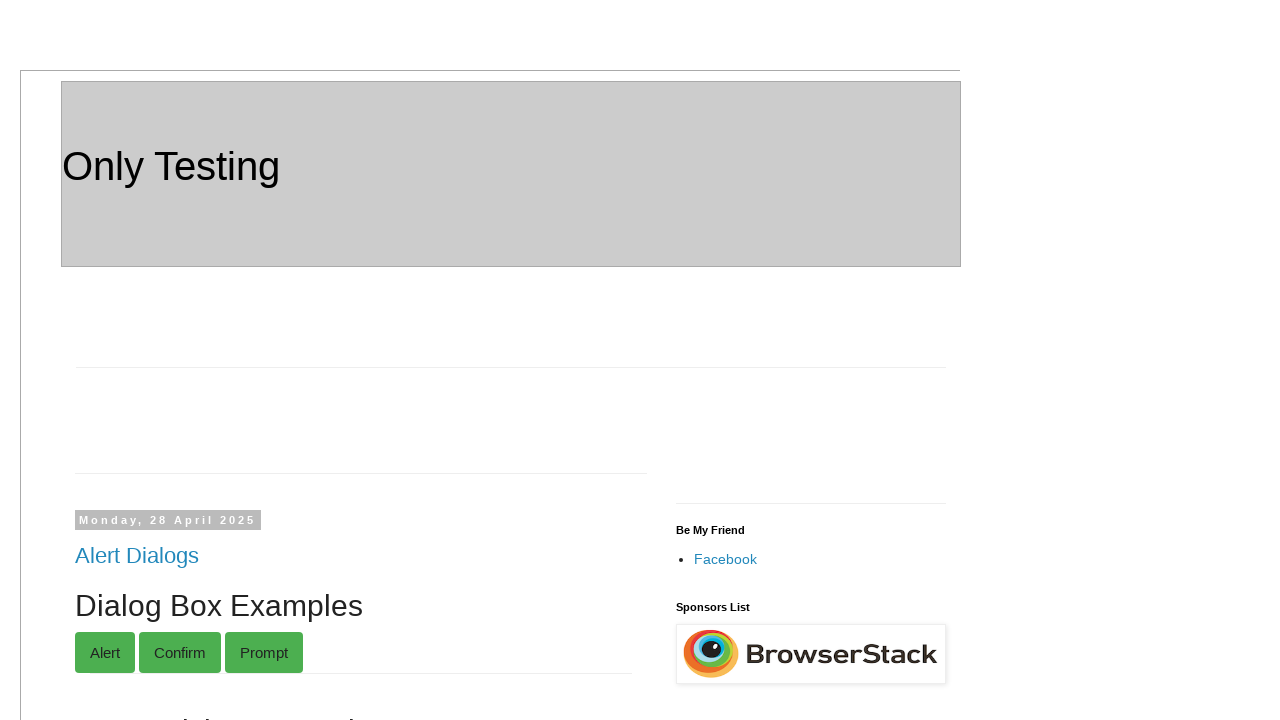

Double-clicked the button to trigger alert at (186, 360) on xpath=//*[@id="post-body-7297556448793668582"]/div[1]/button
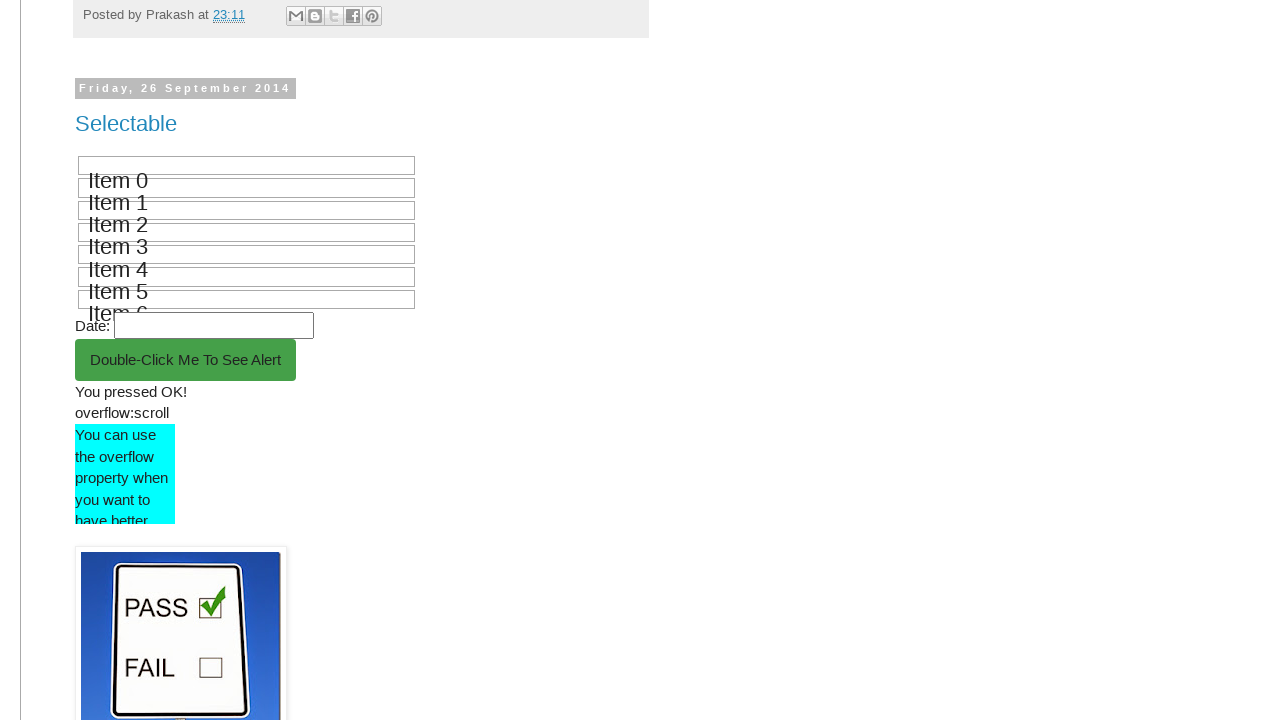

Waited 2 seconds for alert to be processed
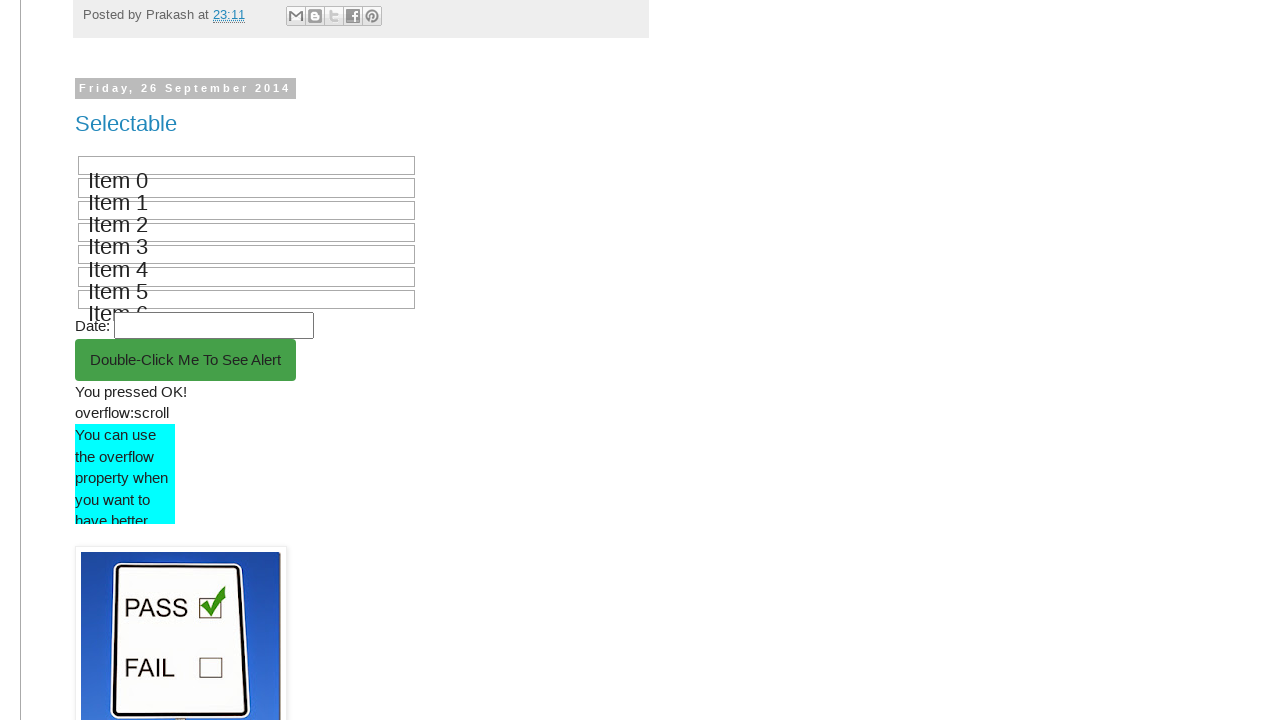

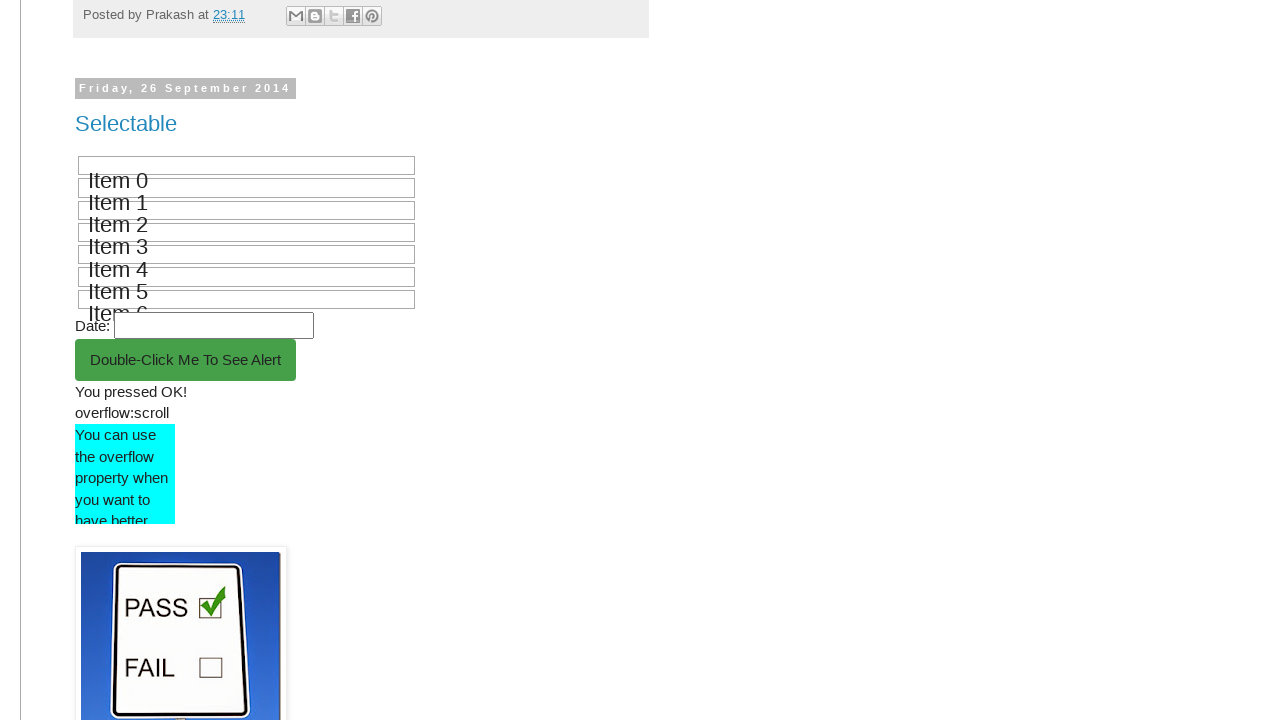